Navigates to a CodePen full-page view and accepts a JavaScript alert dialog that appears on page load

Starting URL: https://codepen.io/yairzaff/full/abzGBpb

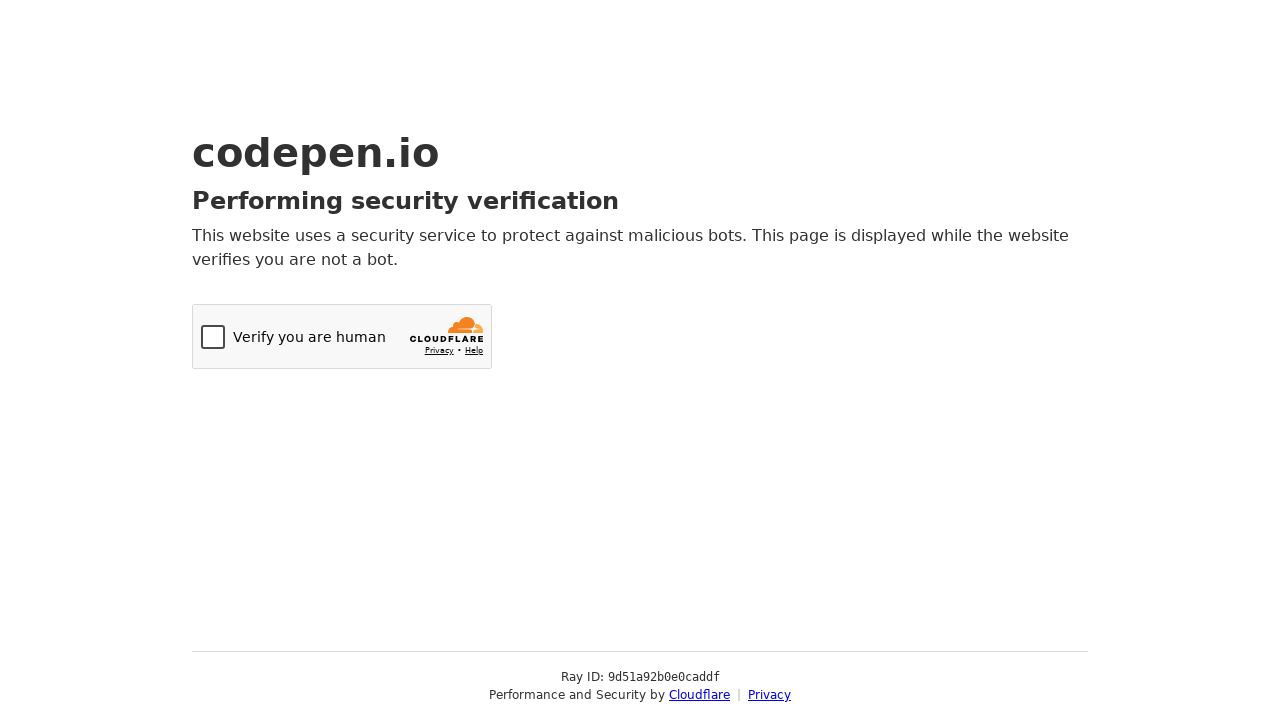

Set up dialog handler to accept alerts
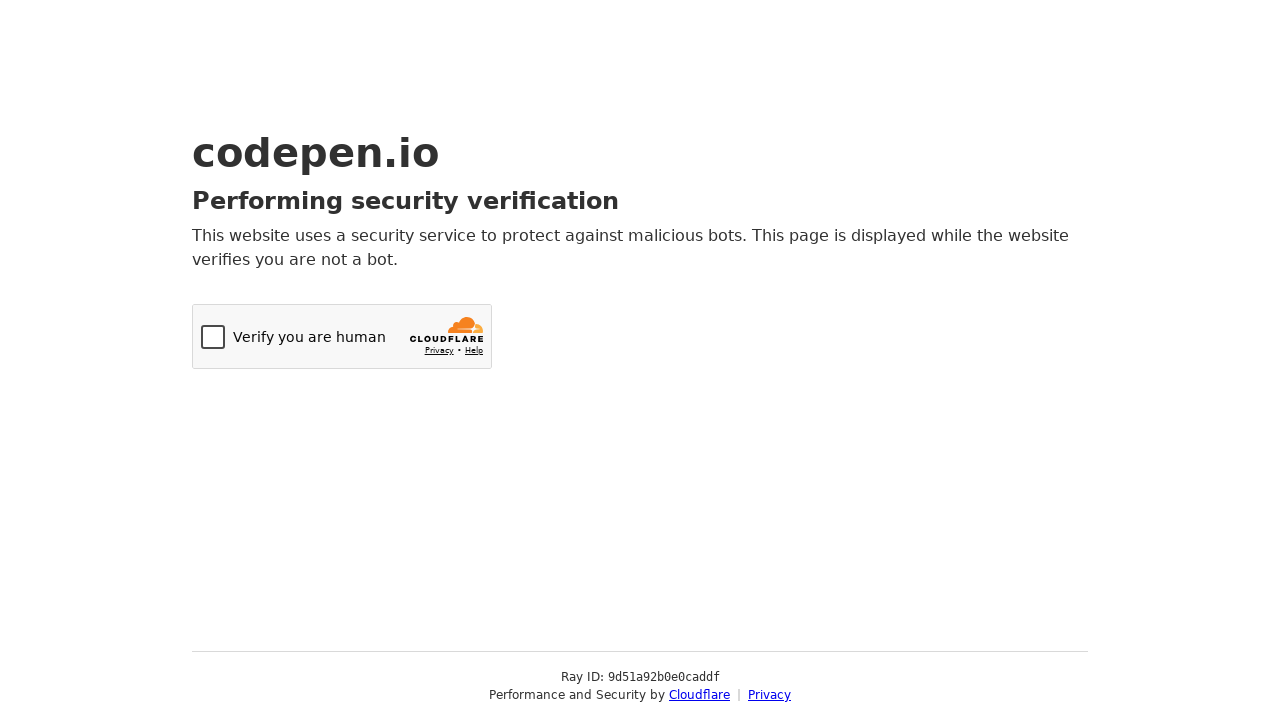

Navigated to CodePen full-page view
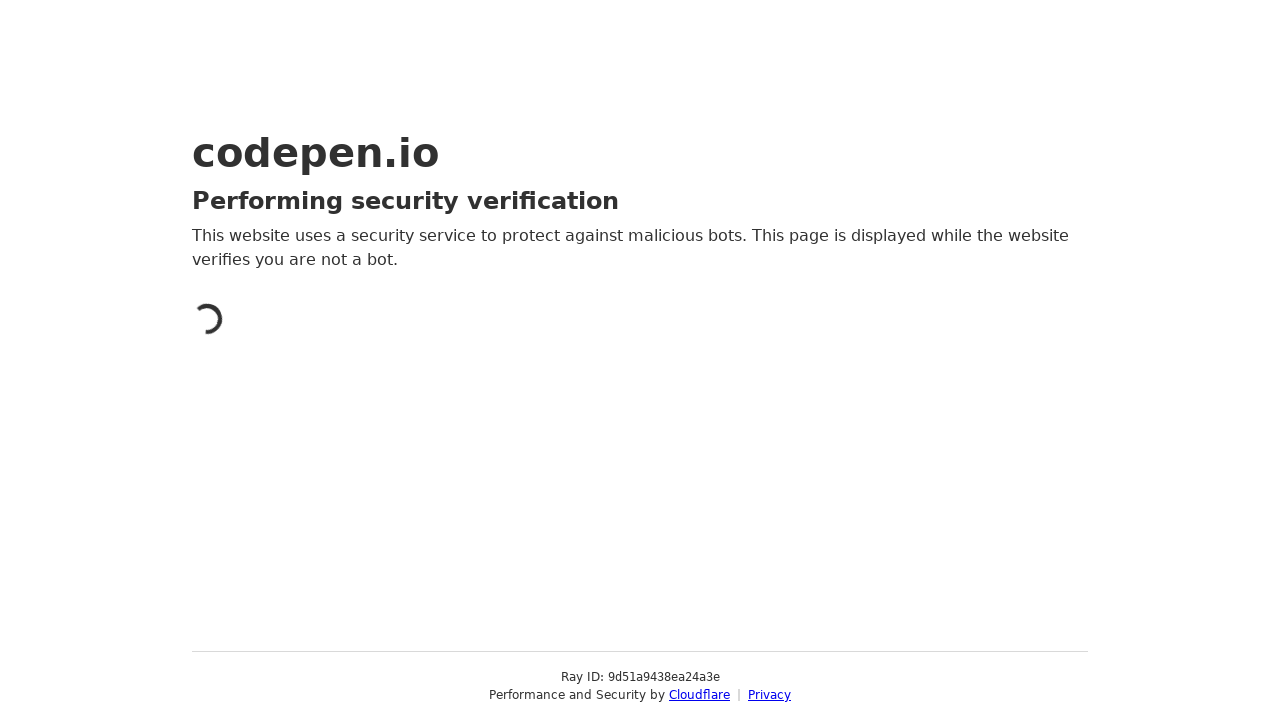

Waited for dialog to be processed
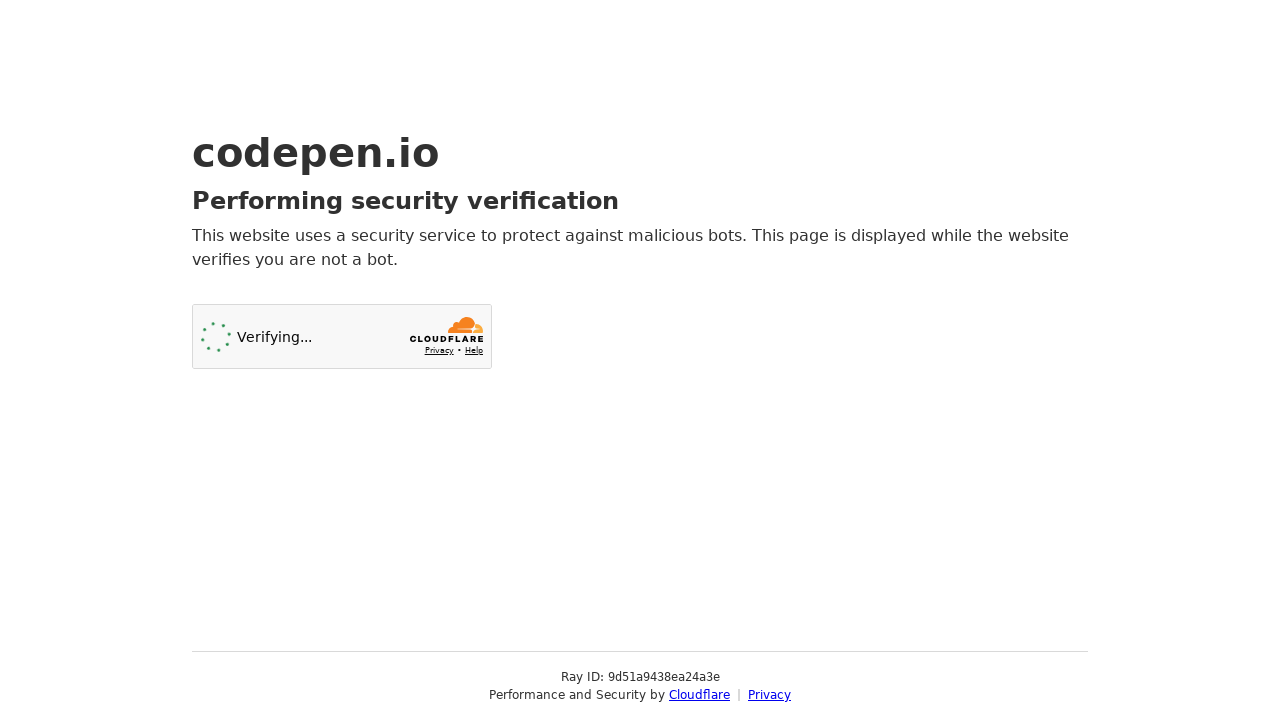

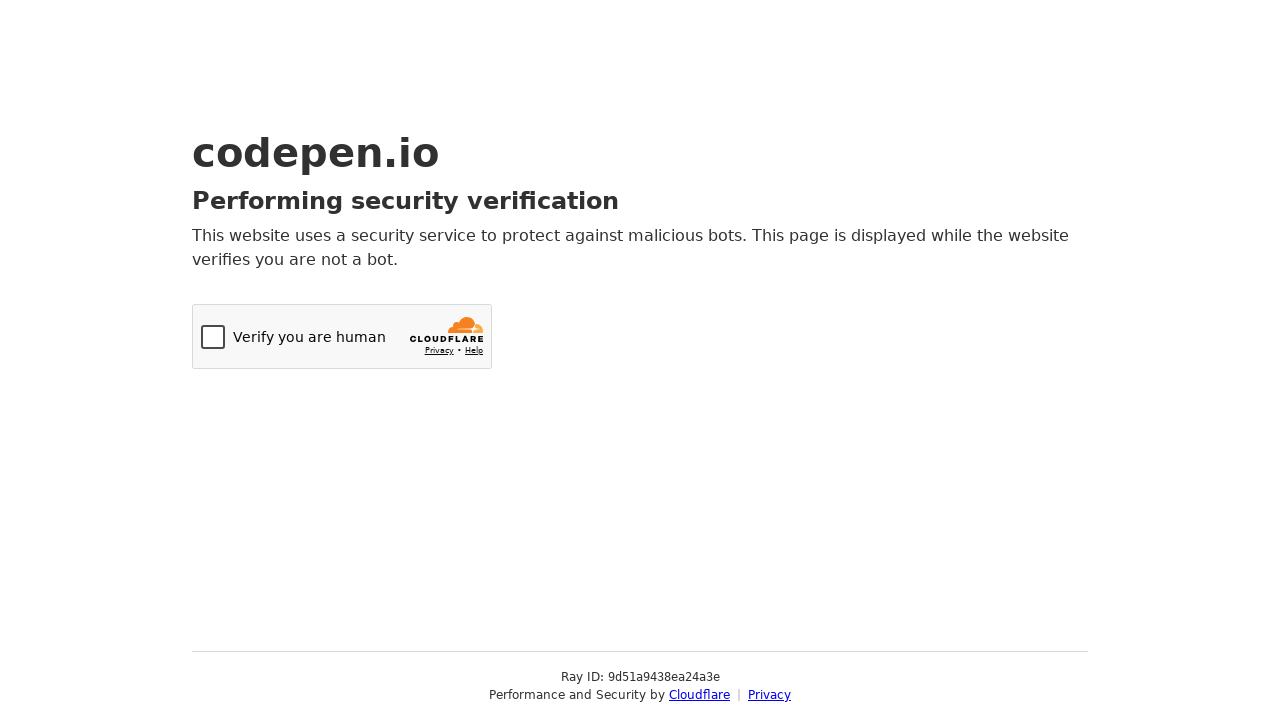